Tests form filling functionality on DemoQA text box page by entering name, email and address information

Starting URL: https://demoqa.com/text-box

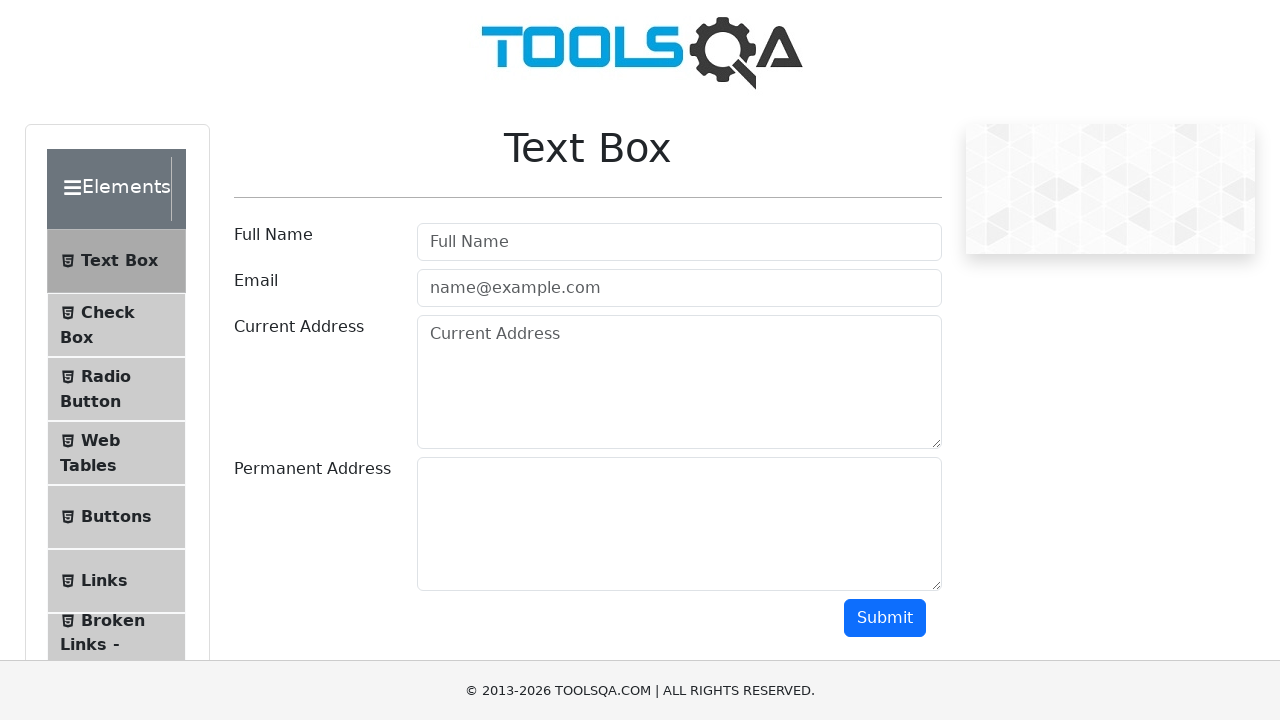

Filled Full Name field with 'TamilSelvi' on #userName
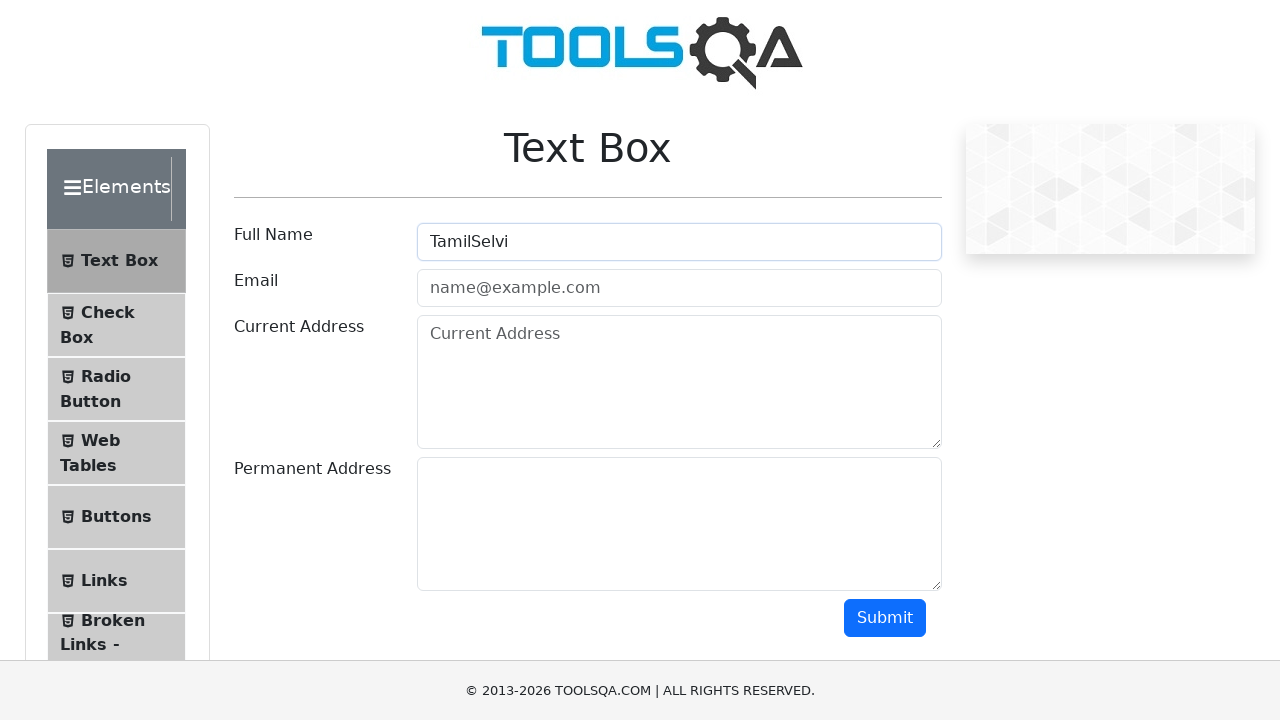

Filled Email field with 'seleniumtest@gmail.com' on #userEmail
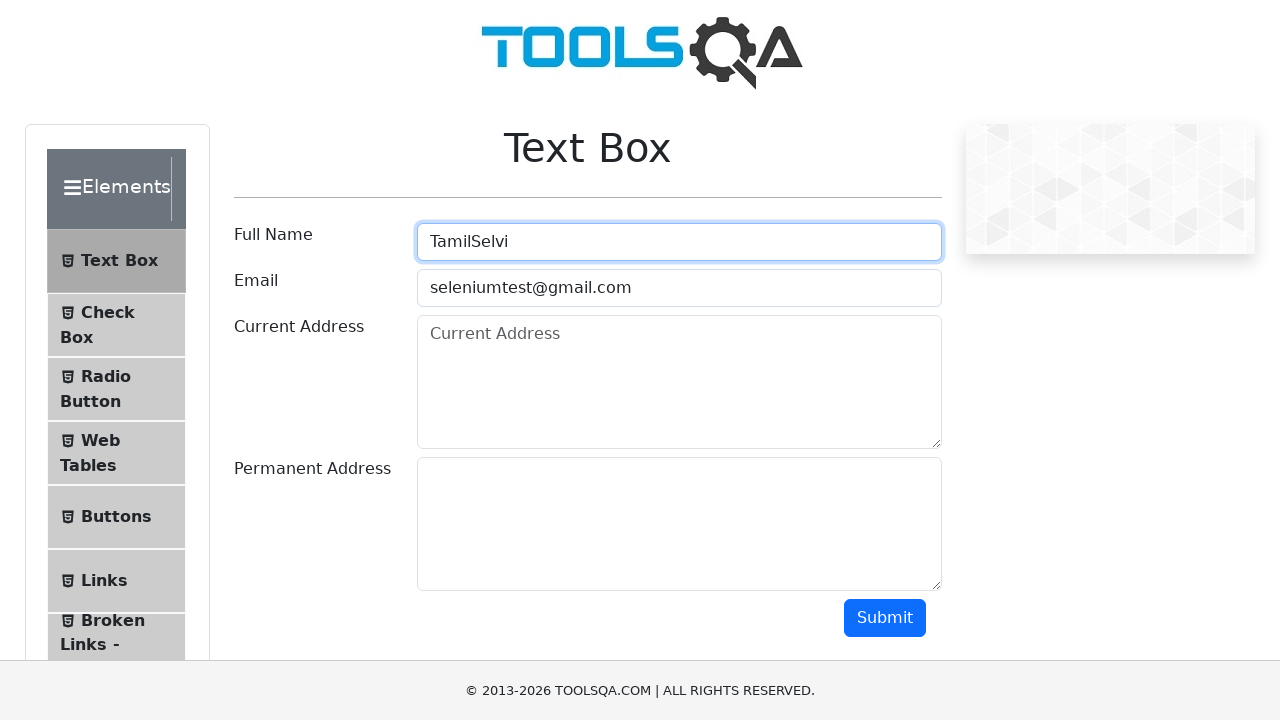

Filled Current Address field with 'Chennai' on textarea#currentAddress
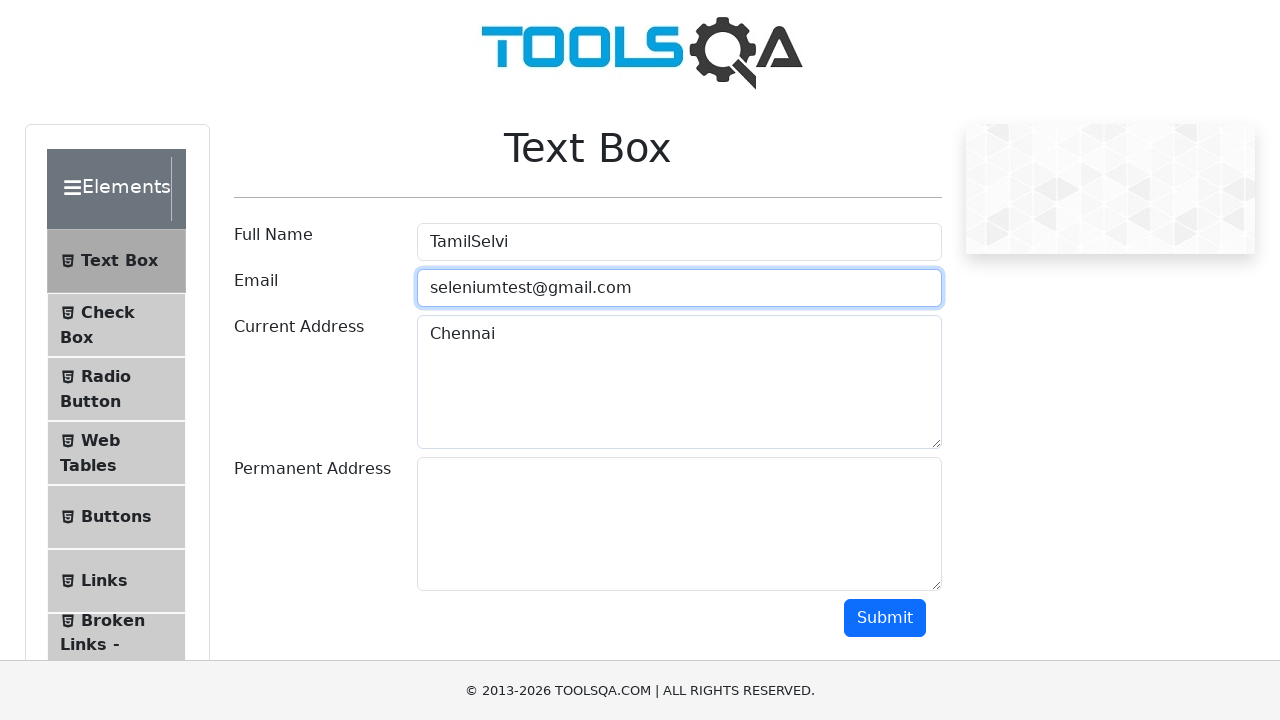

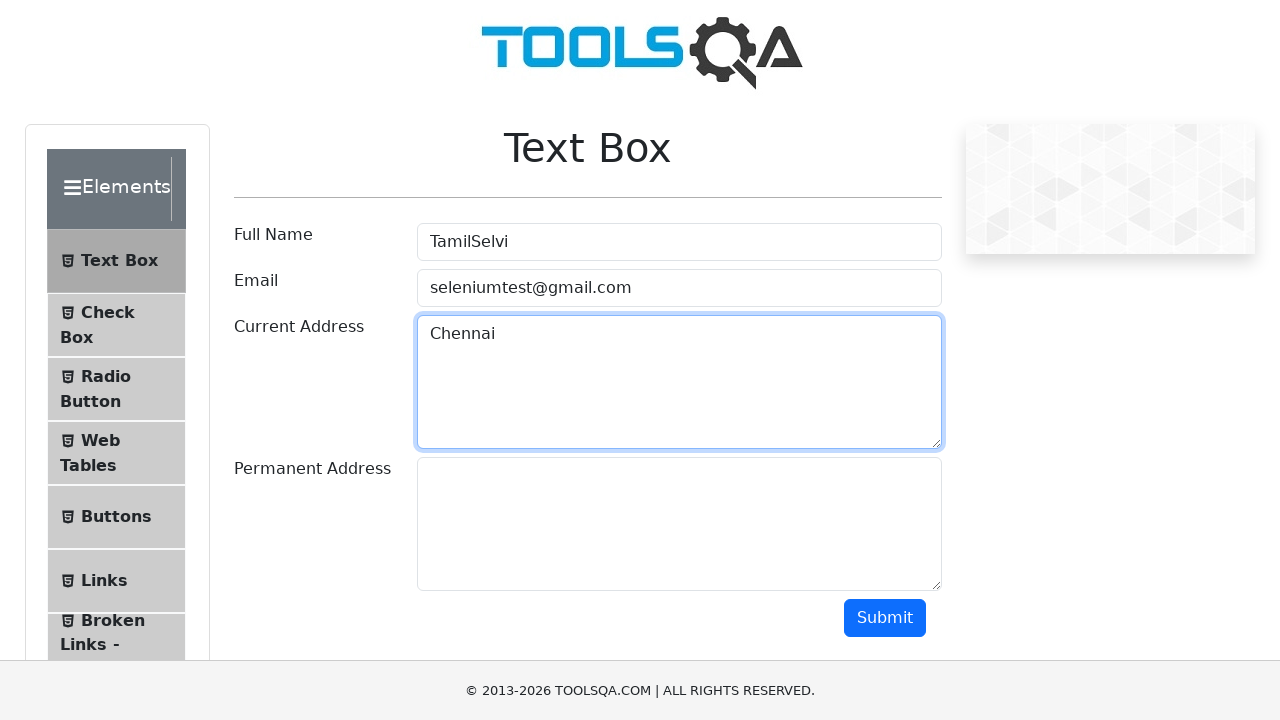